Verifies that the page title contains 'Freshworks'

Starting URL: https://www.freshworks.com/

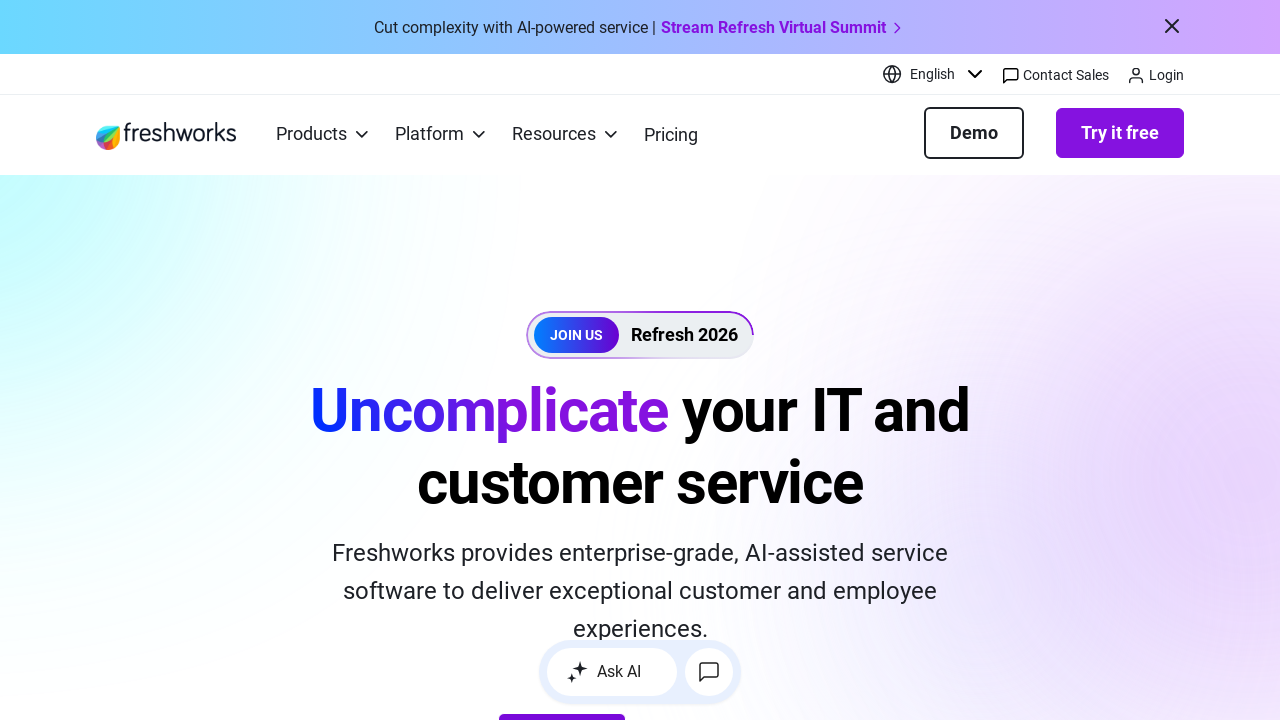

Navigated to https://www.freshworks.com/
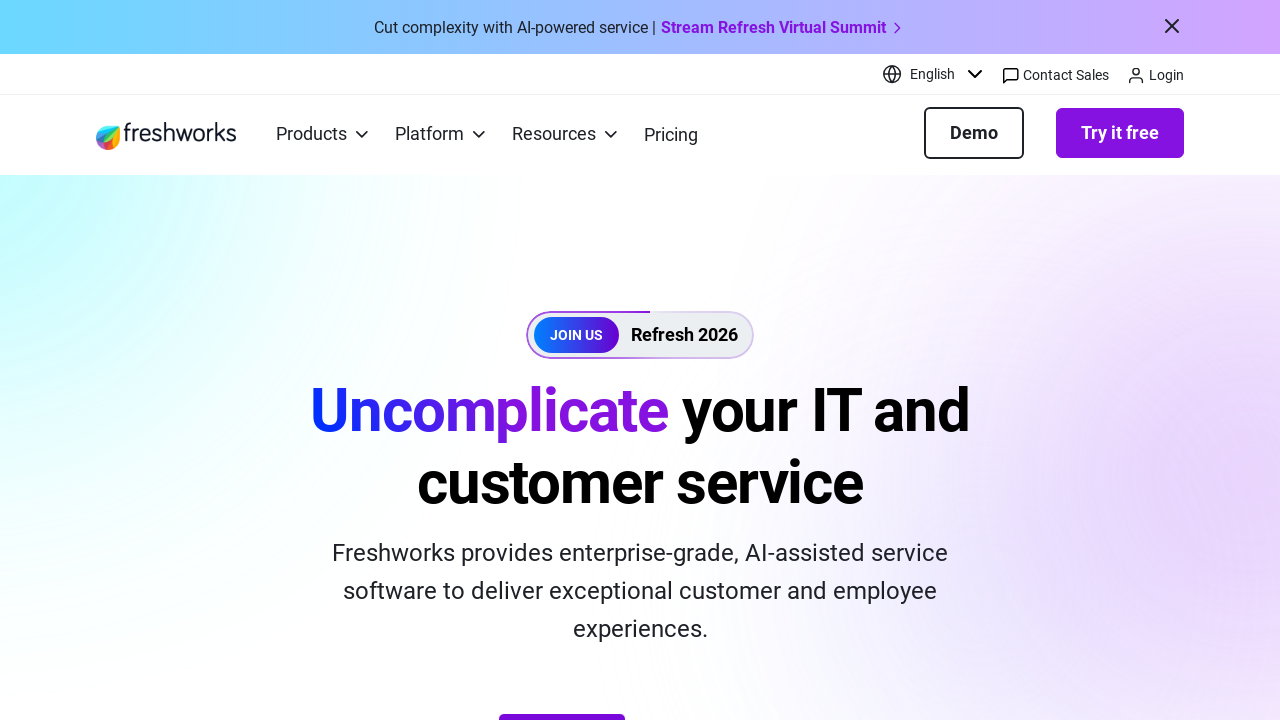

Retrieved page title
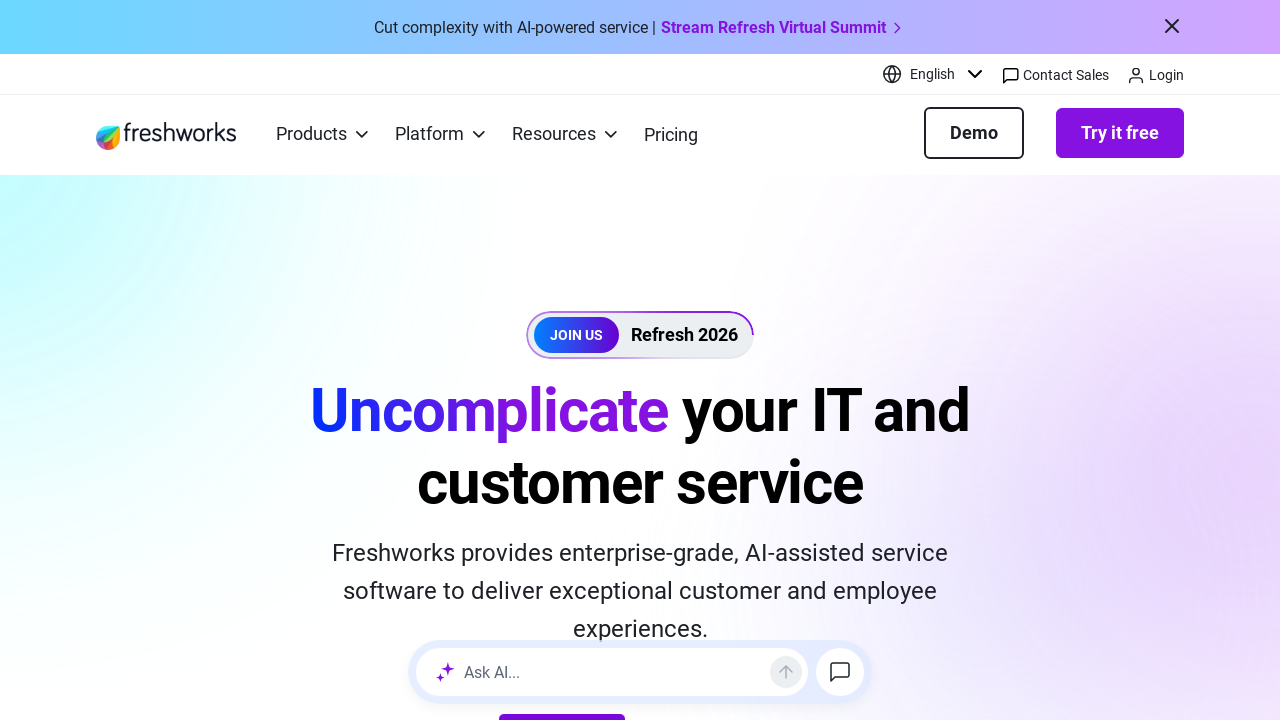

Verified that page title contains 'Freshworks'
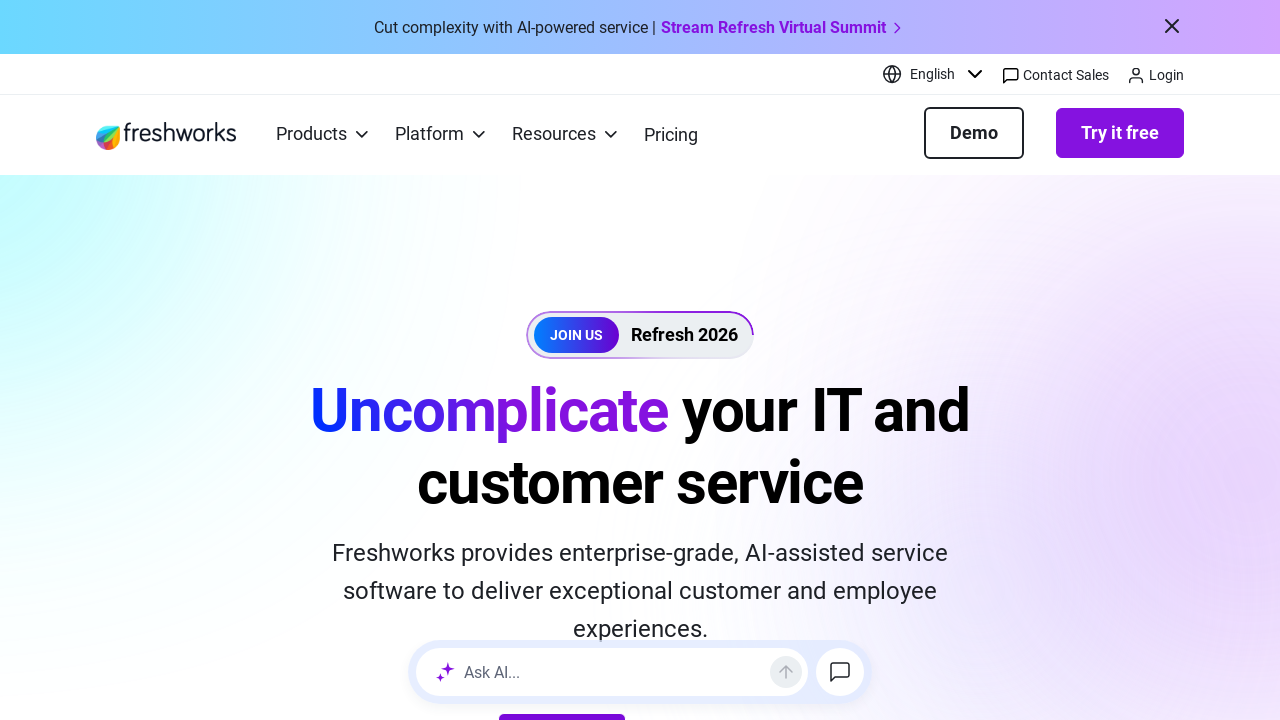

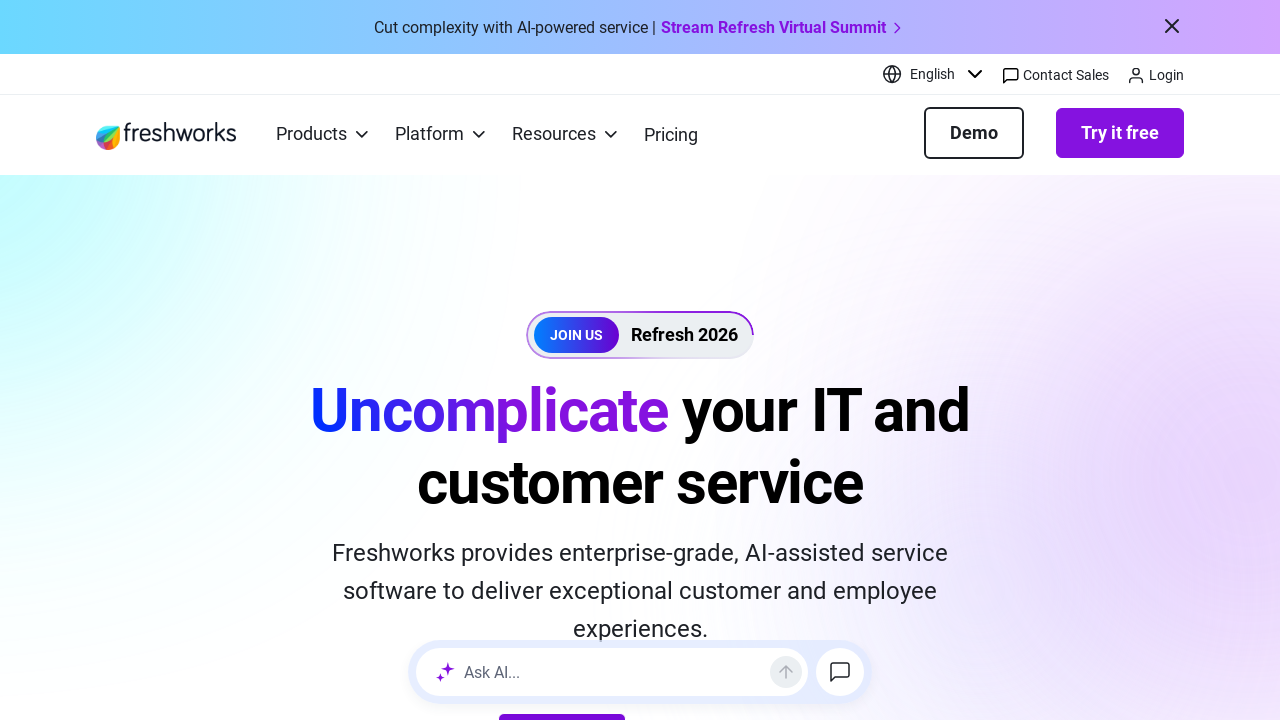